Navigates to a Stepik lesson page, fills in an answer in a textarea field with "get()", and clicks the submit button to submit the response.

Starting URL: https://stepik.org/lesson/25969/step/12

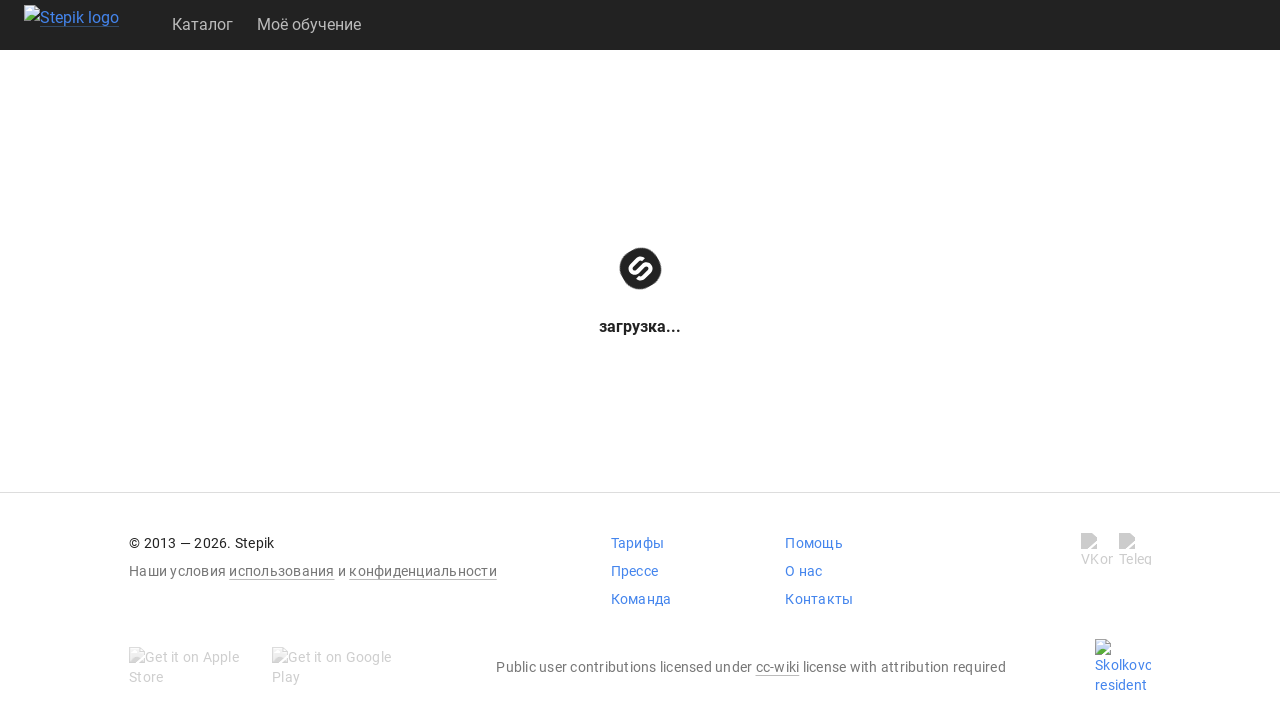

Navigated to Stepik lesson page
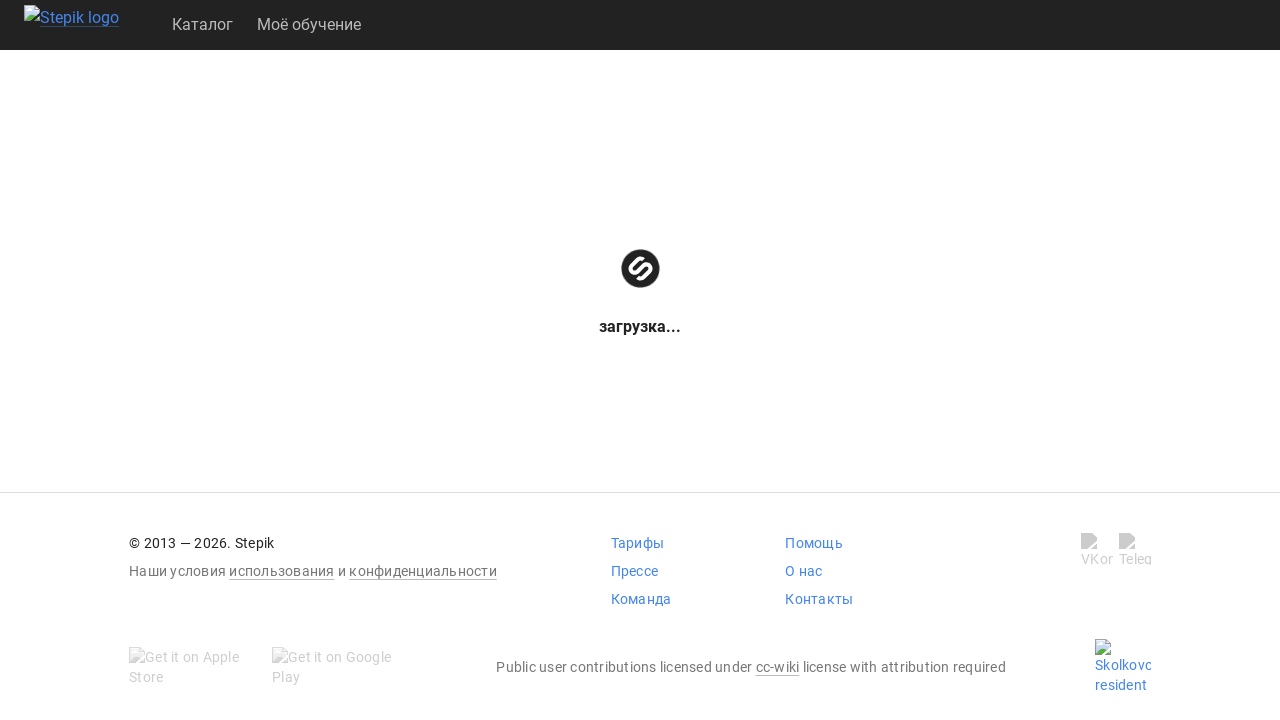

Filled textarea field with 'get()' on .textarea
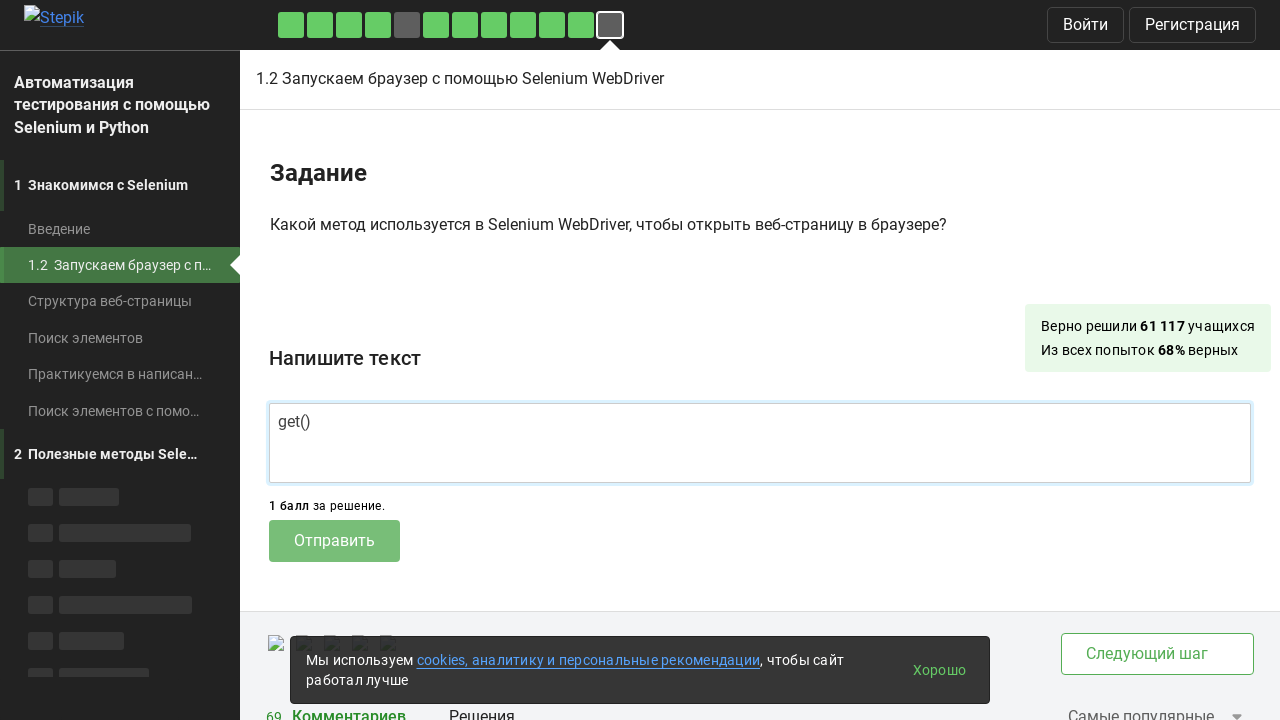

Clicked submit button to submit response at (334, 541) on .submit-submission
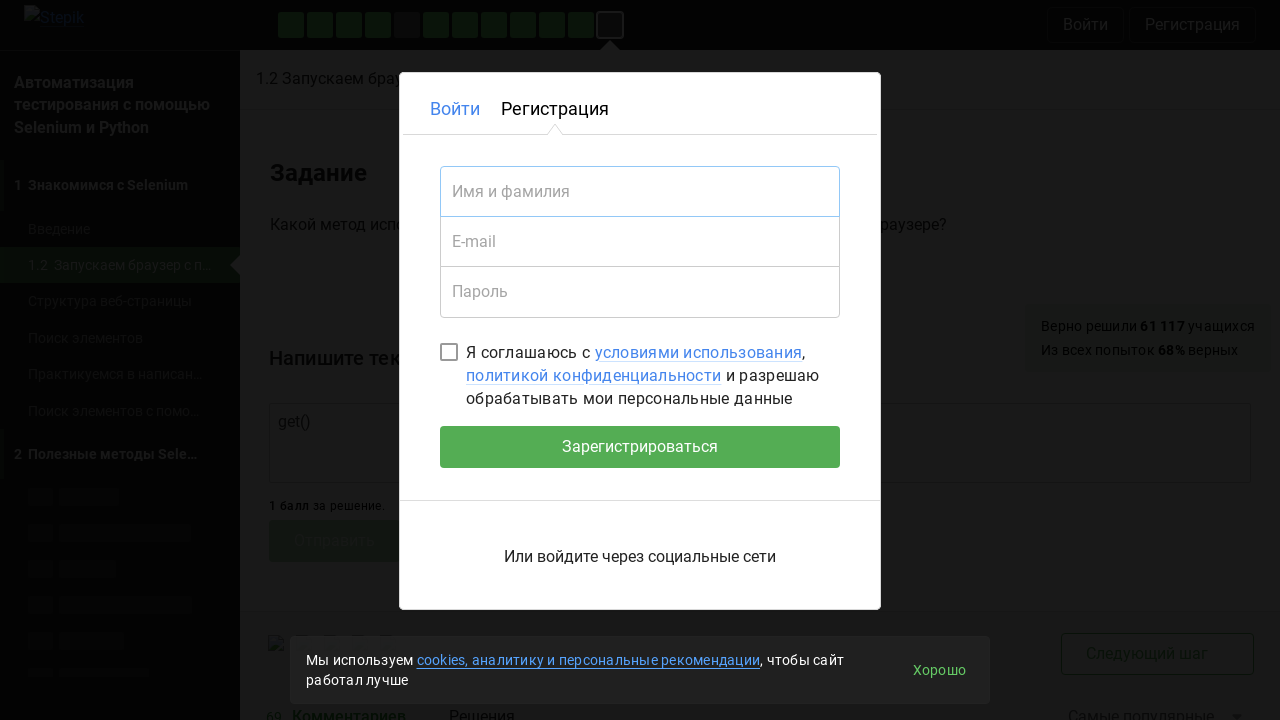

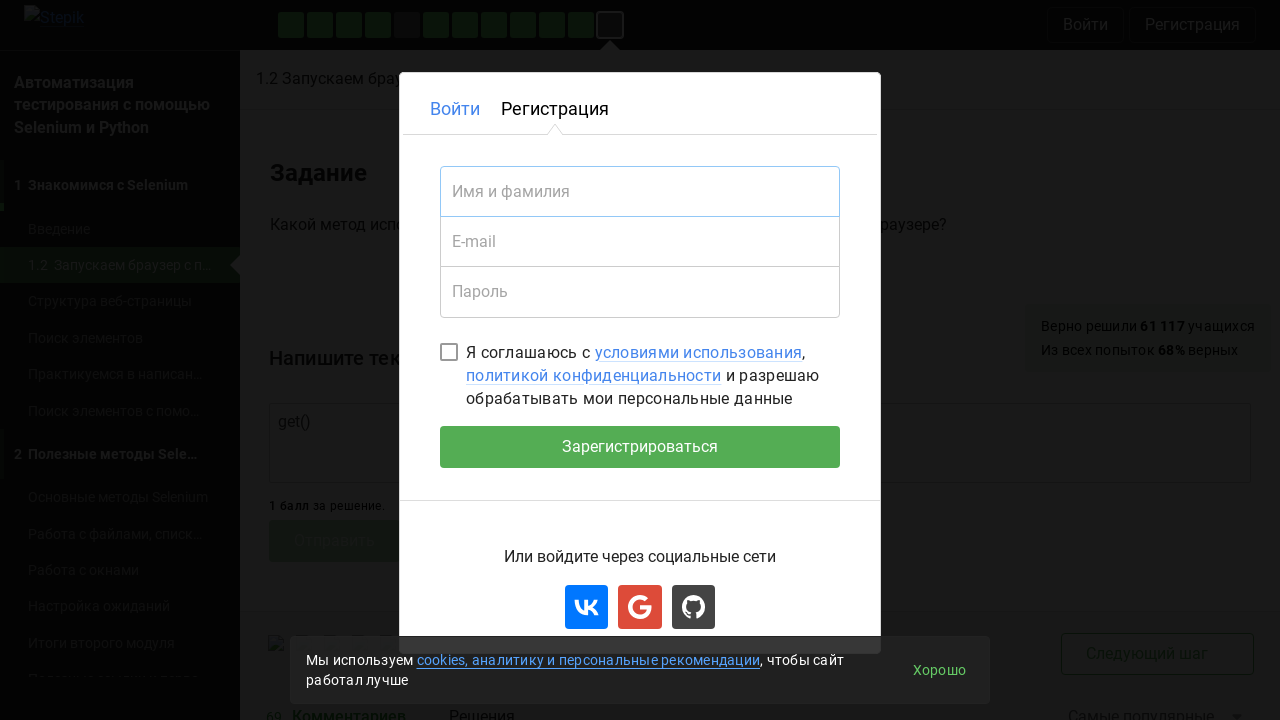